Tests checkbox functionality by locating and clicking all sports checkboxes on the page

Starting URL: http://www.tizag.com/htmlT/htmlcheckboxes.php

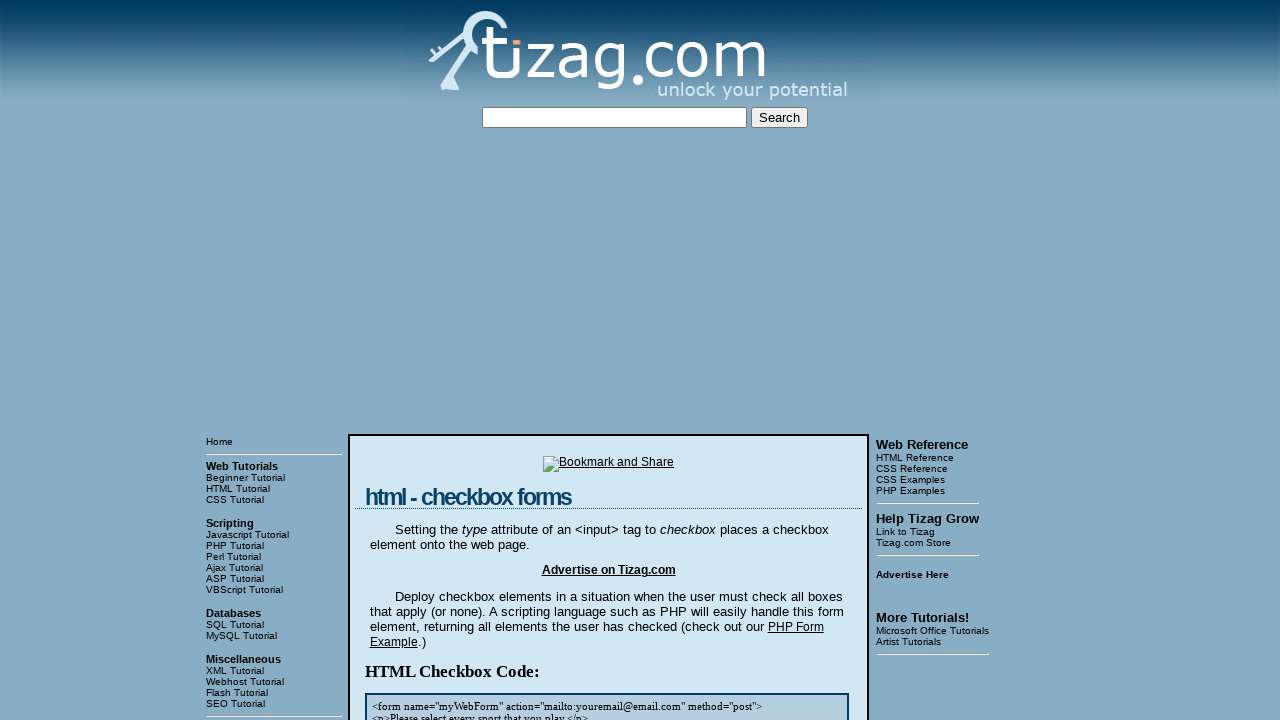

Located the checkbox block container
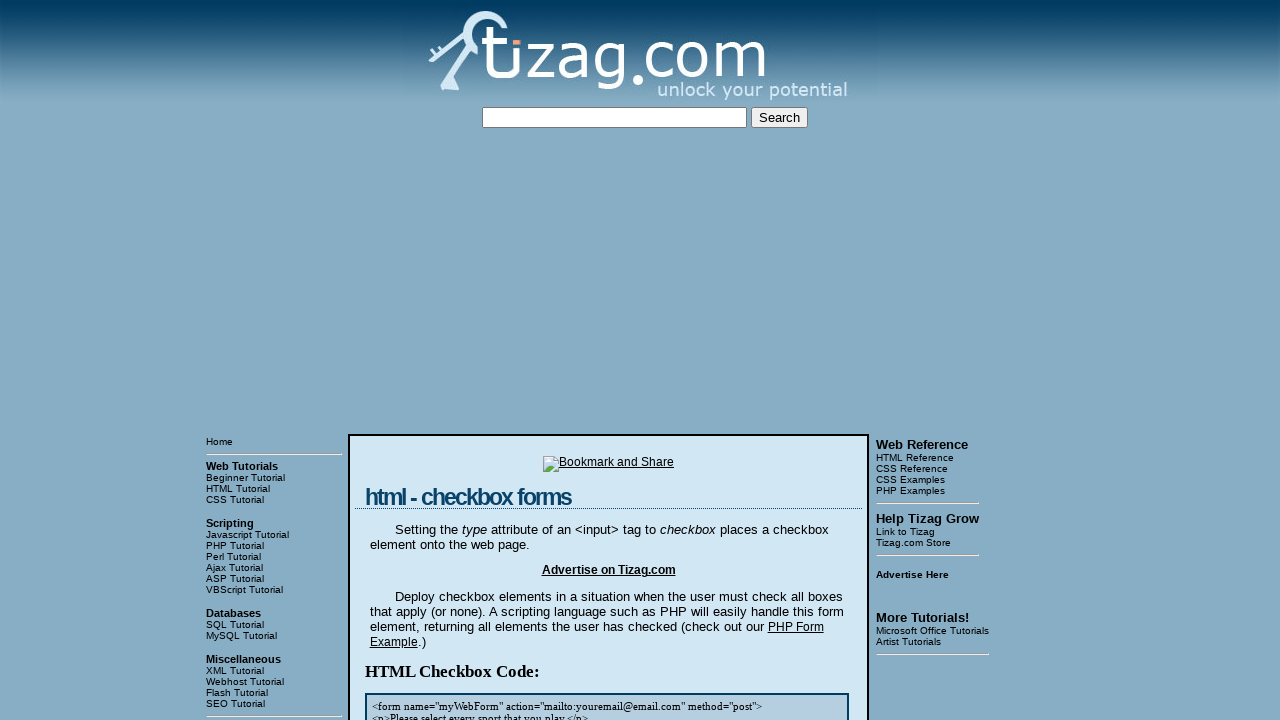

Located all sports checkboxes within the block
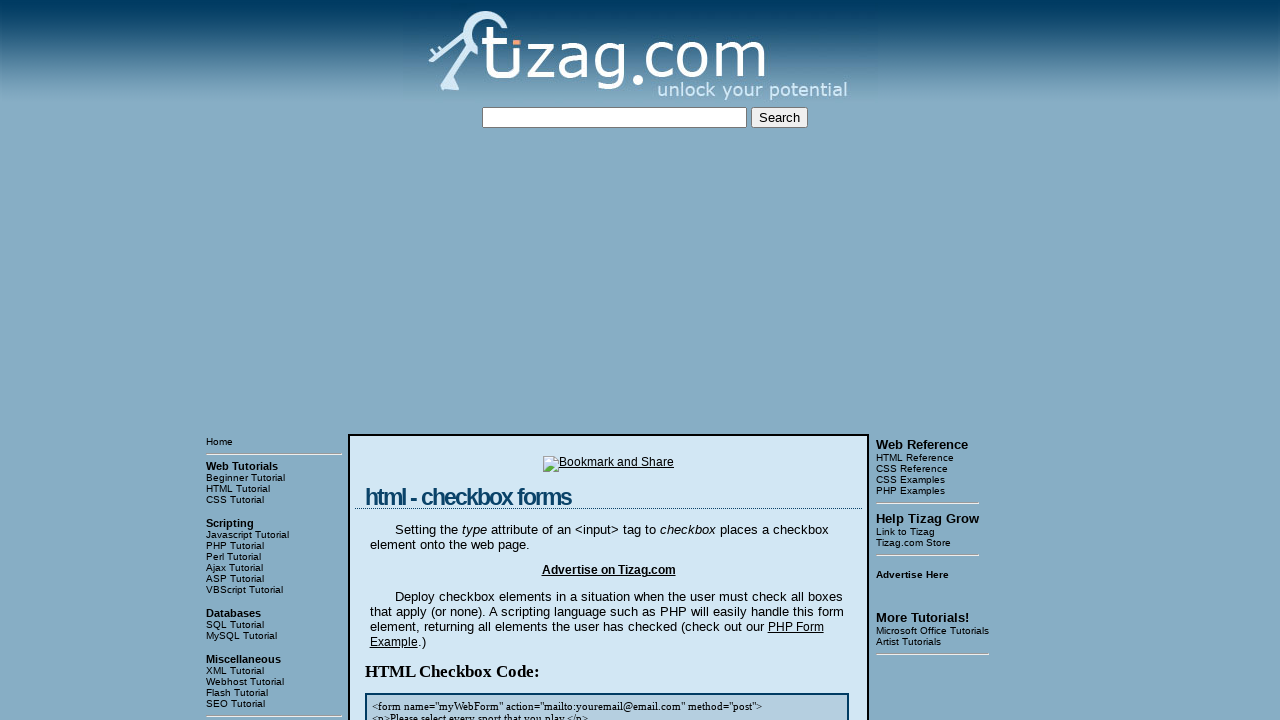

Found 4 sports checkboxes
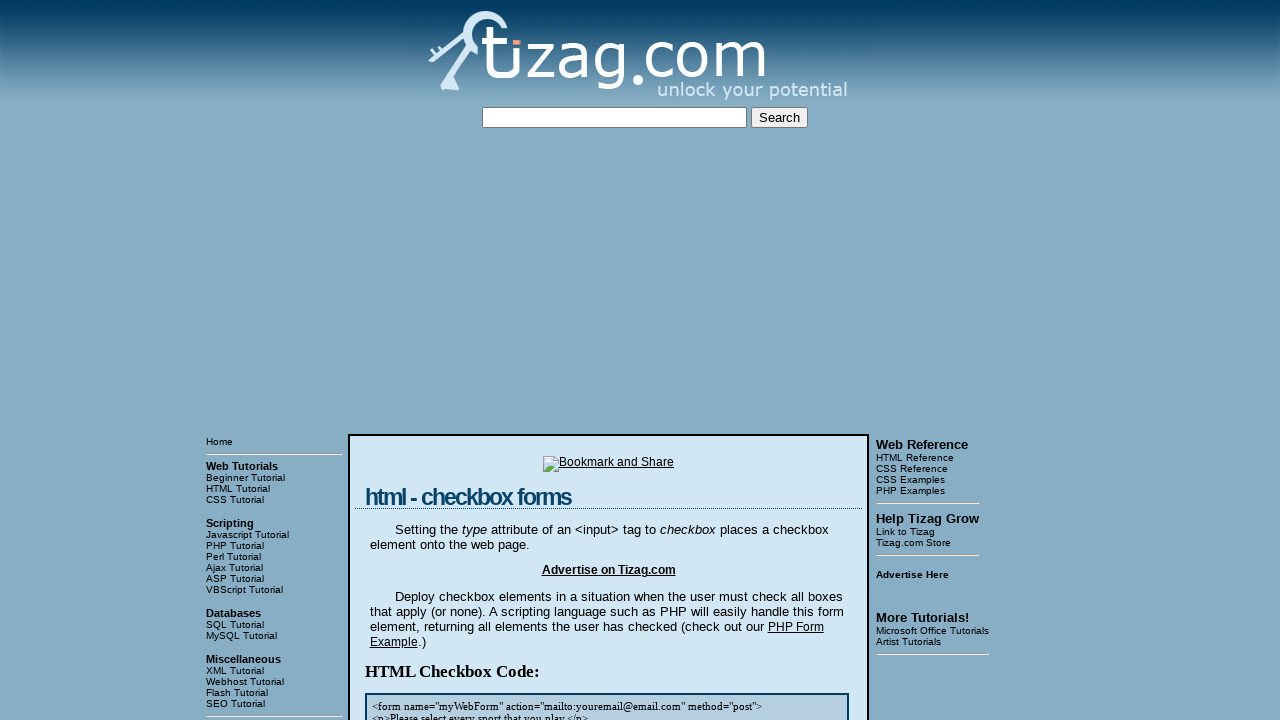

Clicked sports checkbox with value: soccer at (422, 360) on xpath=/html/body/table[3]/tbody/tr[1]/td[2]/table/tbody/tr/td/div[4] >> input[na
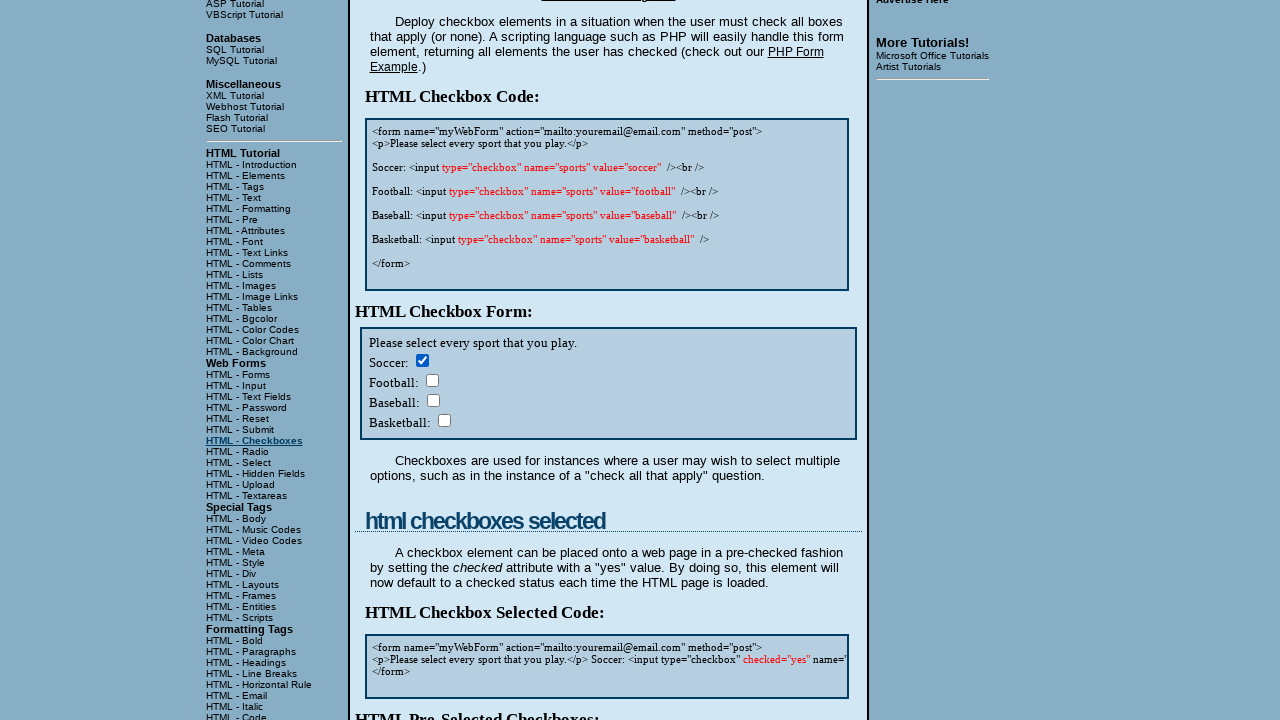

Clicked sports checkbox with value: football at (432, 380) on xpath=/html/body/table[3]/tbody/tr[1]/td[2]/table/tbody/tr/td/div[4] >> input[na
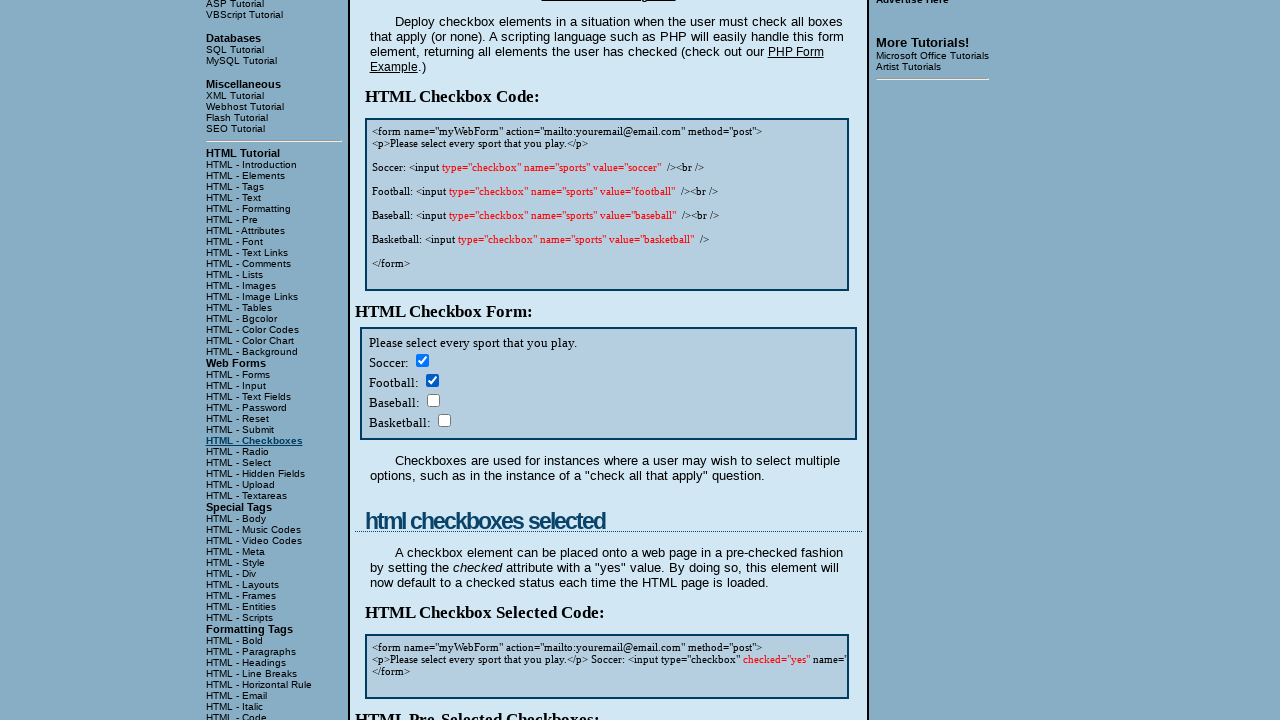

Clicked sports checkbox with value: baseball at (433, 400) on xpath=/html/body/table[3]/tbody/tr[1]/td[2]/table/tbody/tr/td/div[4] >> input[na
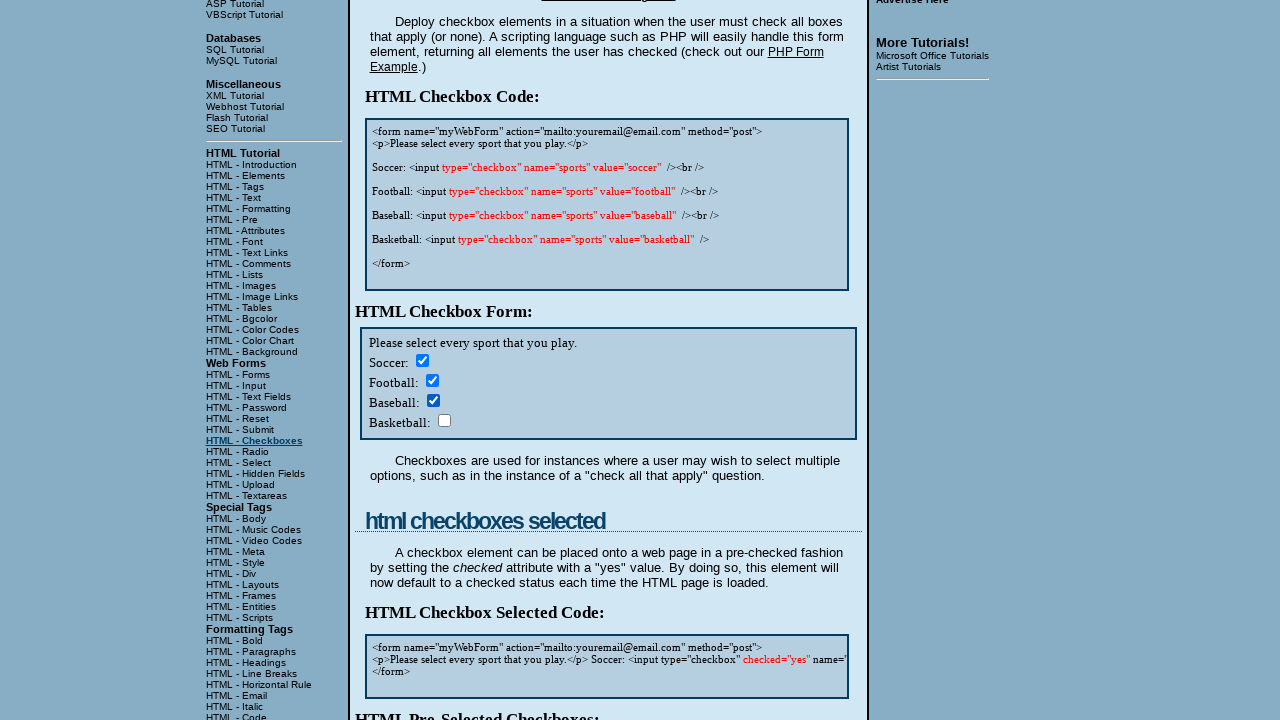

Clicked sports checkbox with value: basketball at (444, 420) on xpath=/html/body/table[3]/tbody/tr[1]/td[2]/table/tbody/tr/td/div[4] >> input[na
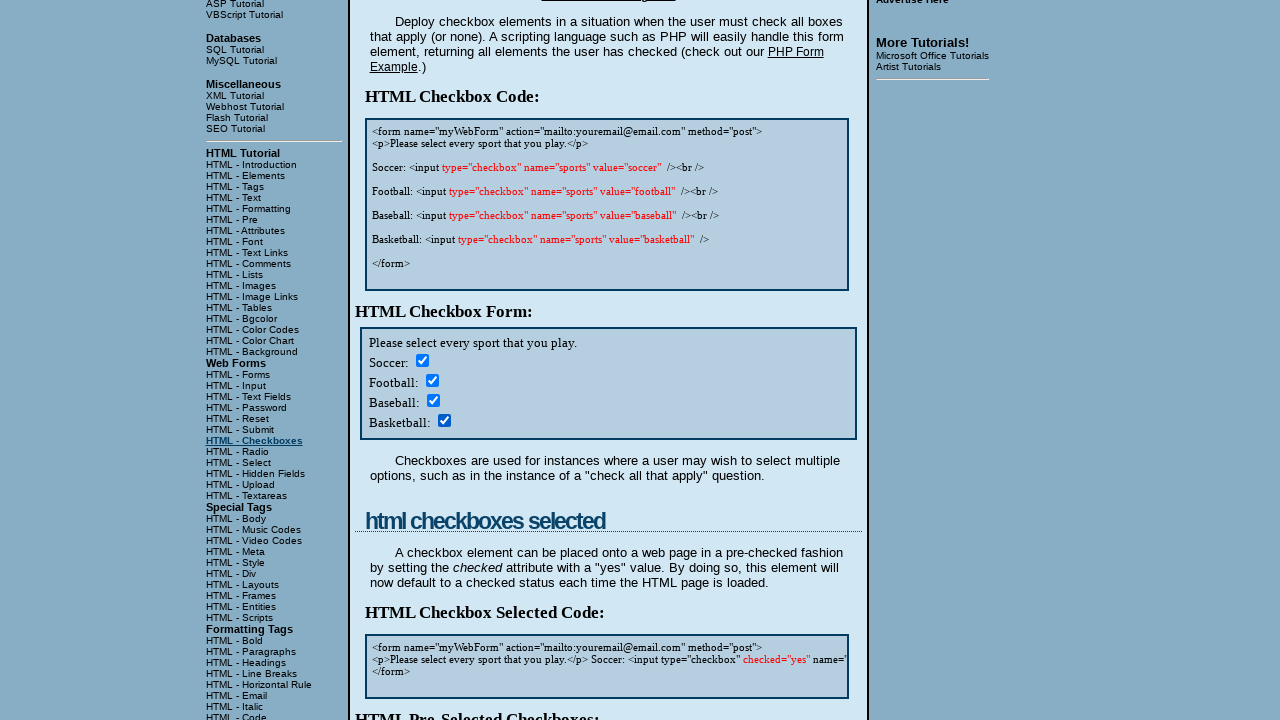

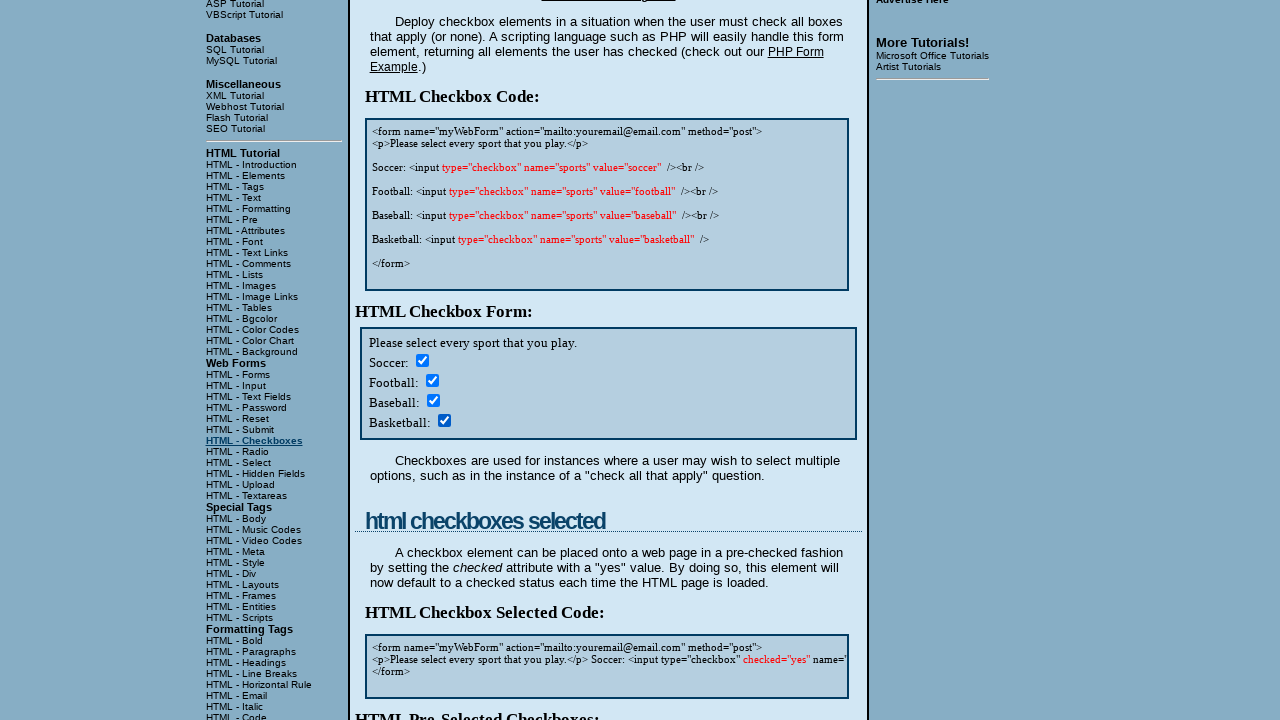